Tests prompt box dialog by entering a name and clicking OK, then verifying the entered name is displayed.

Starting URL: https://demoqa.com/alerts

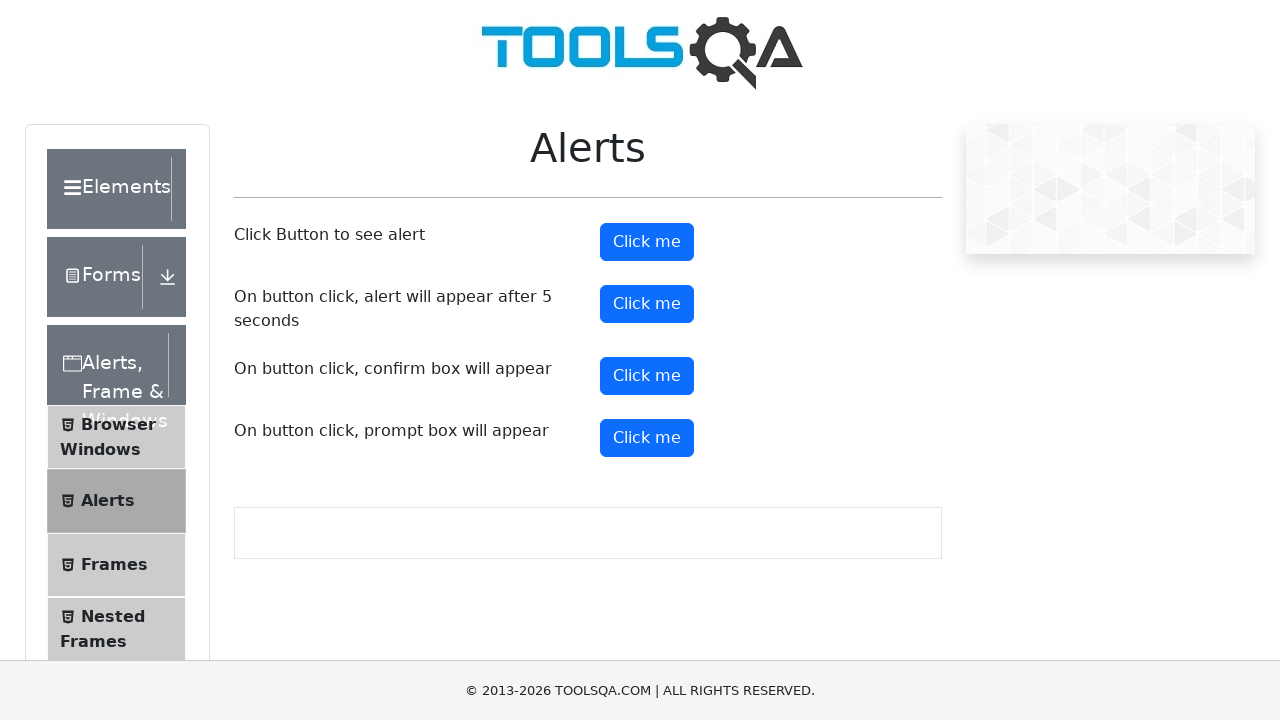

Dialog handler registered to accept prompt with name 'Ivan'
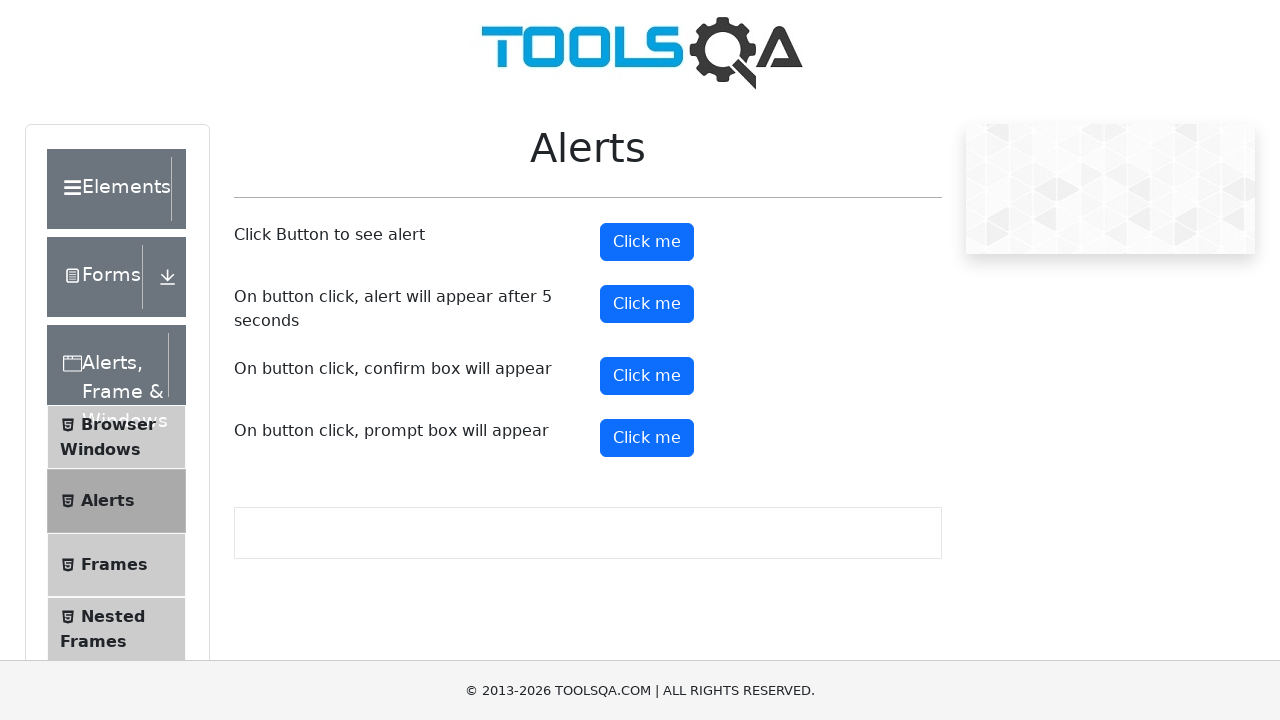

Clicked prompt button to open dialog at (647, 438) on #promtButton
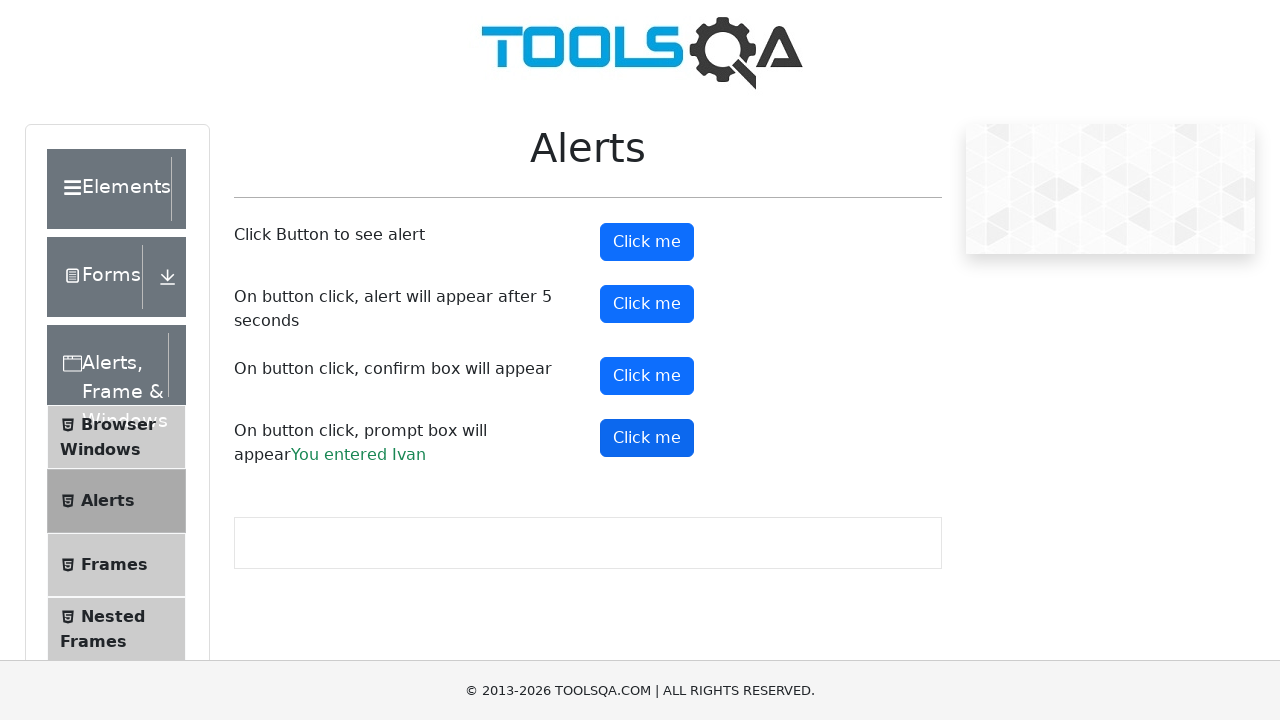

Prompt result element loaded and visible
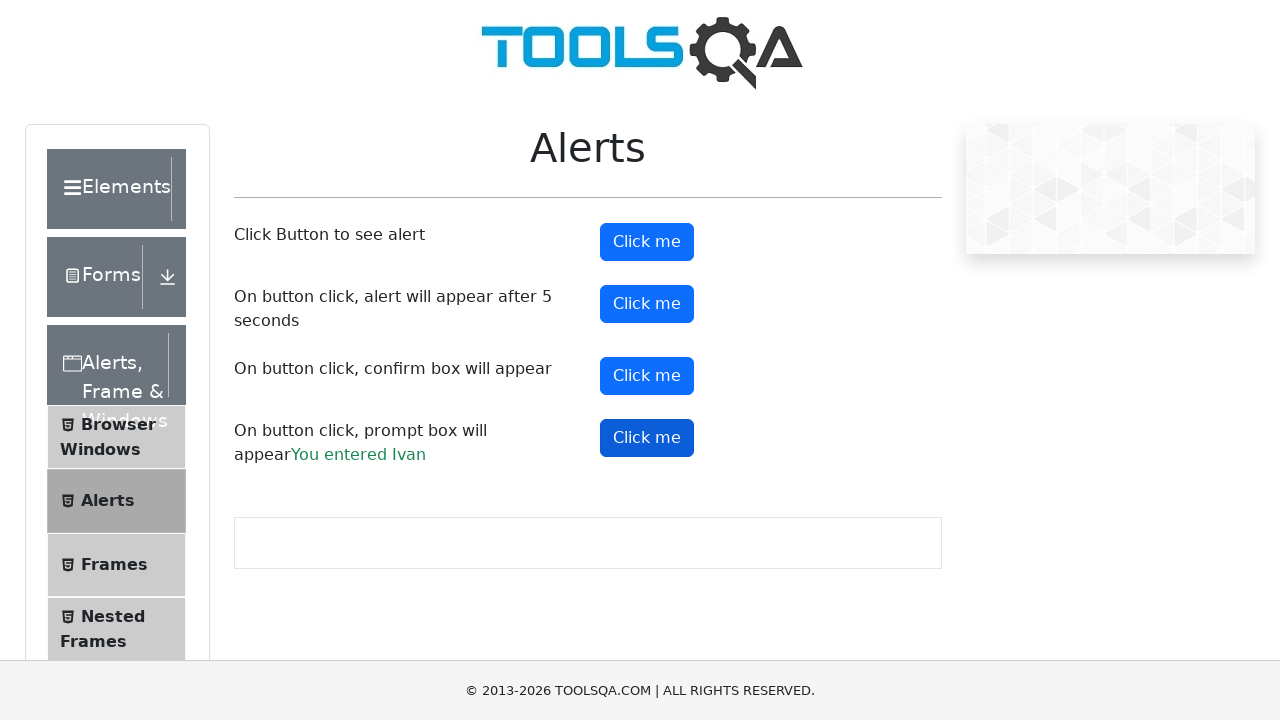

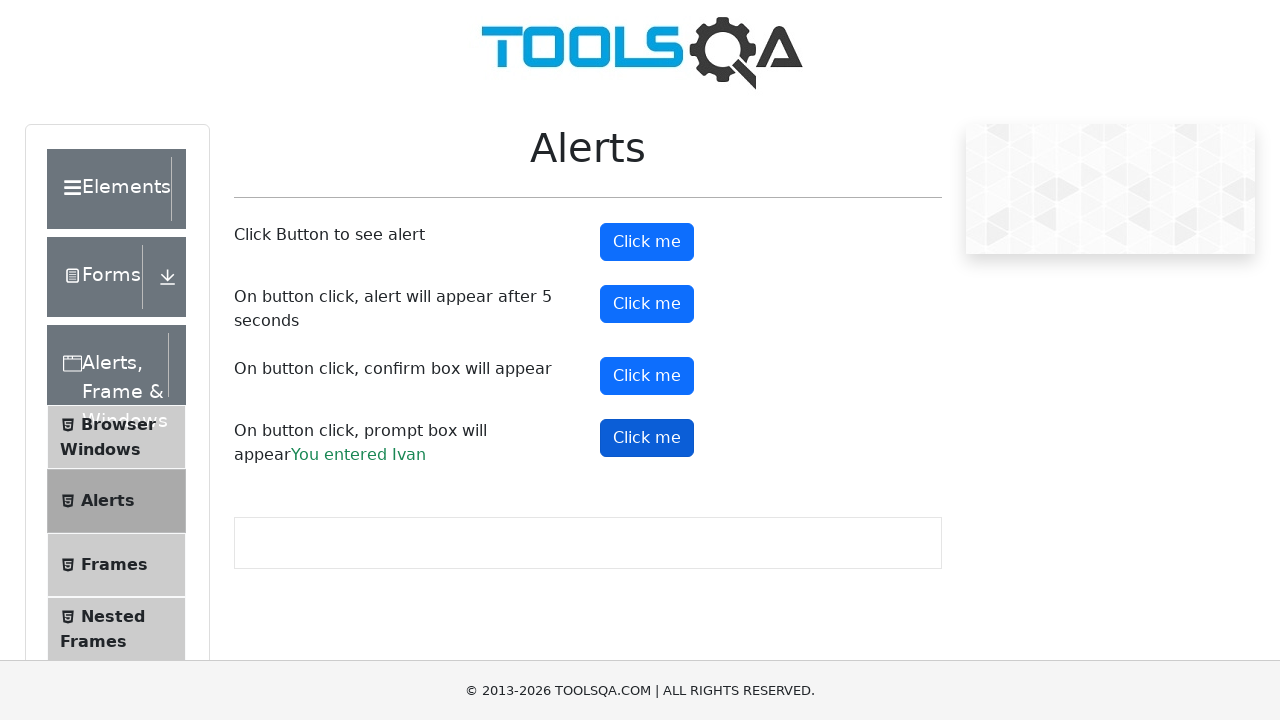